Tests various form interactions on a Selenium practice page including filling an auto-suggestion field, reading link text, and handling window/tab switching functionality.

Starting URL: https://edwheel.com/index.php/selenium-practice/

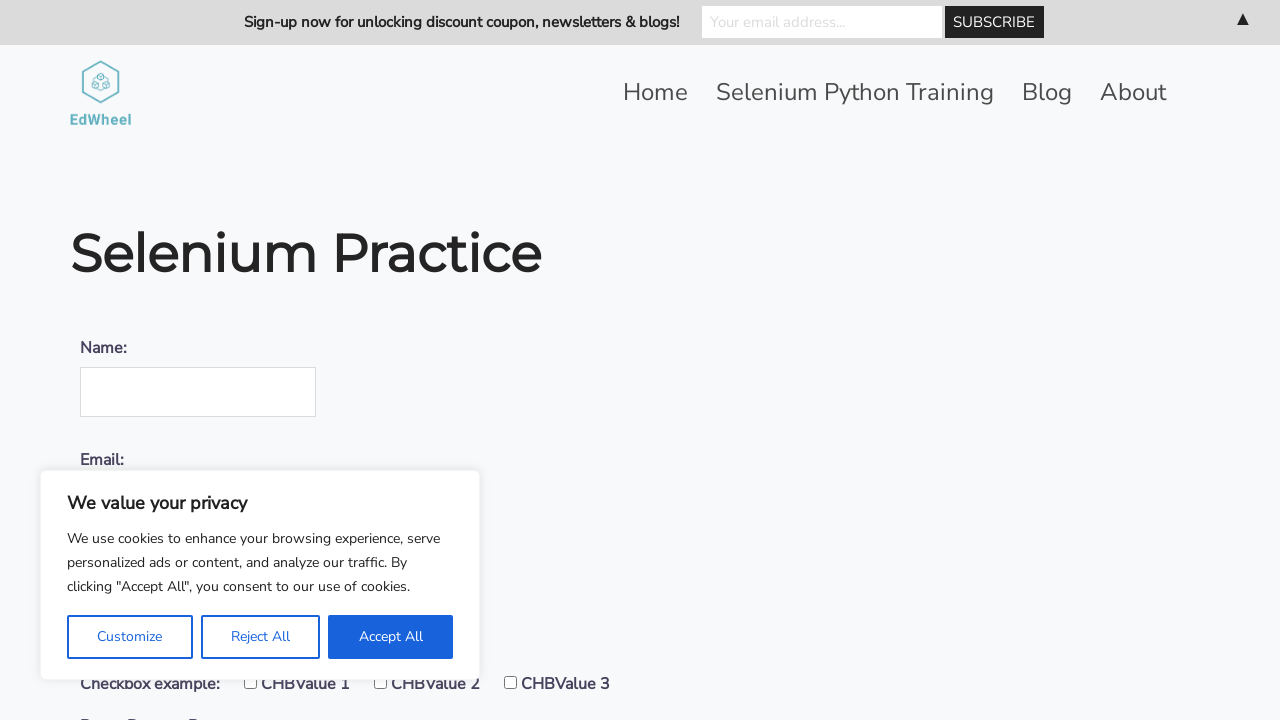

Filled country suggestion field with 'Australia' on #countrySuggestion
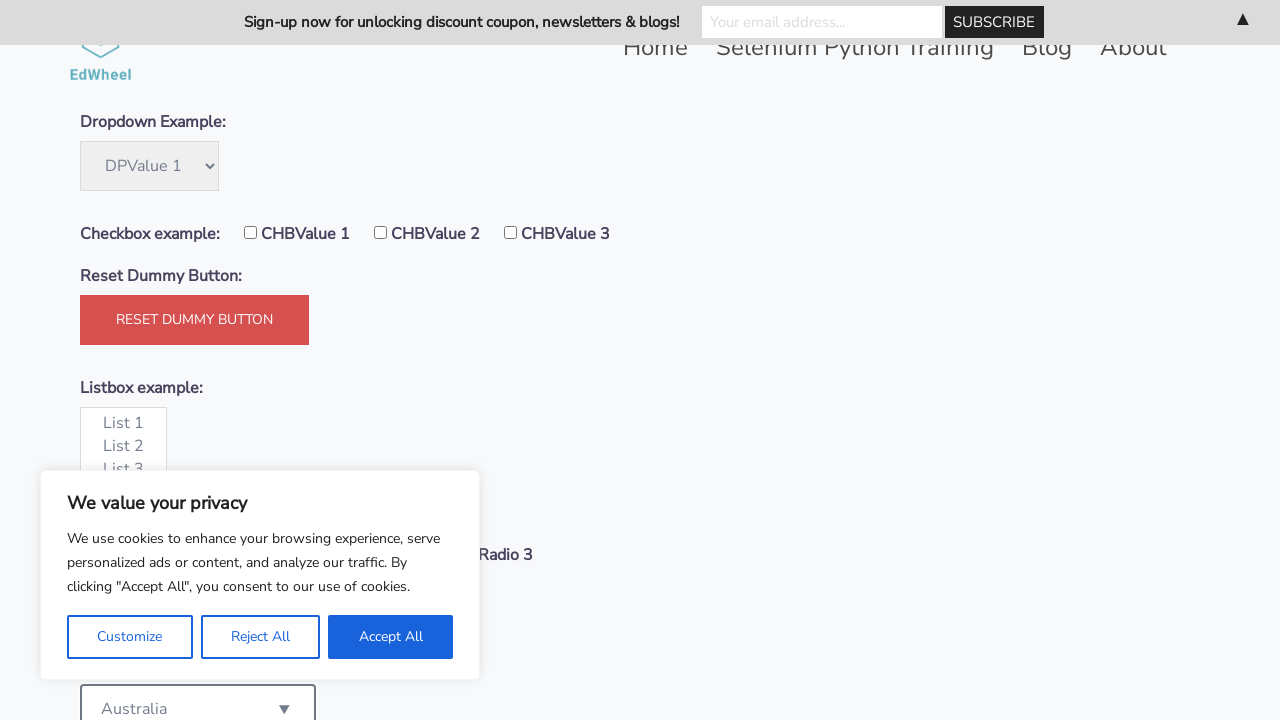

Retrieved text from 'Sample Link': Sample Link
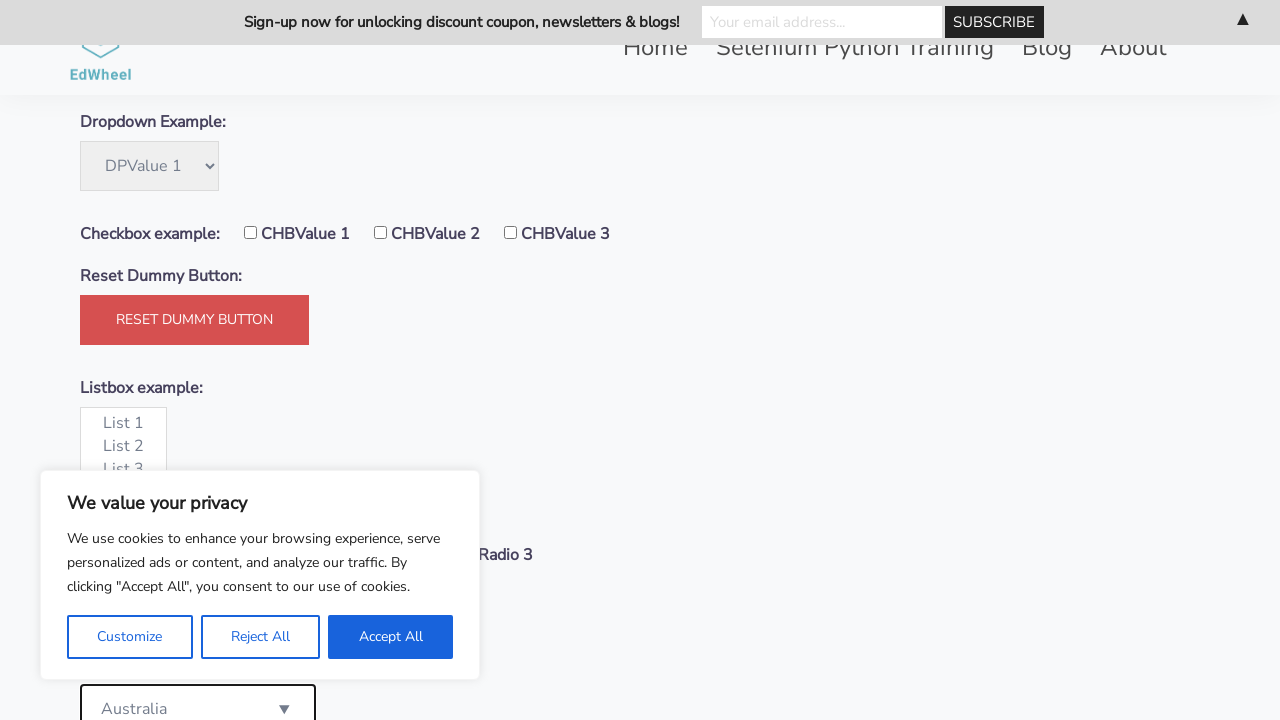

Updated country suggestion field to 'AustraliaA' on #countrySuggestion
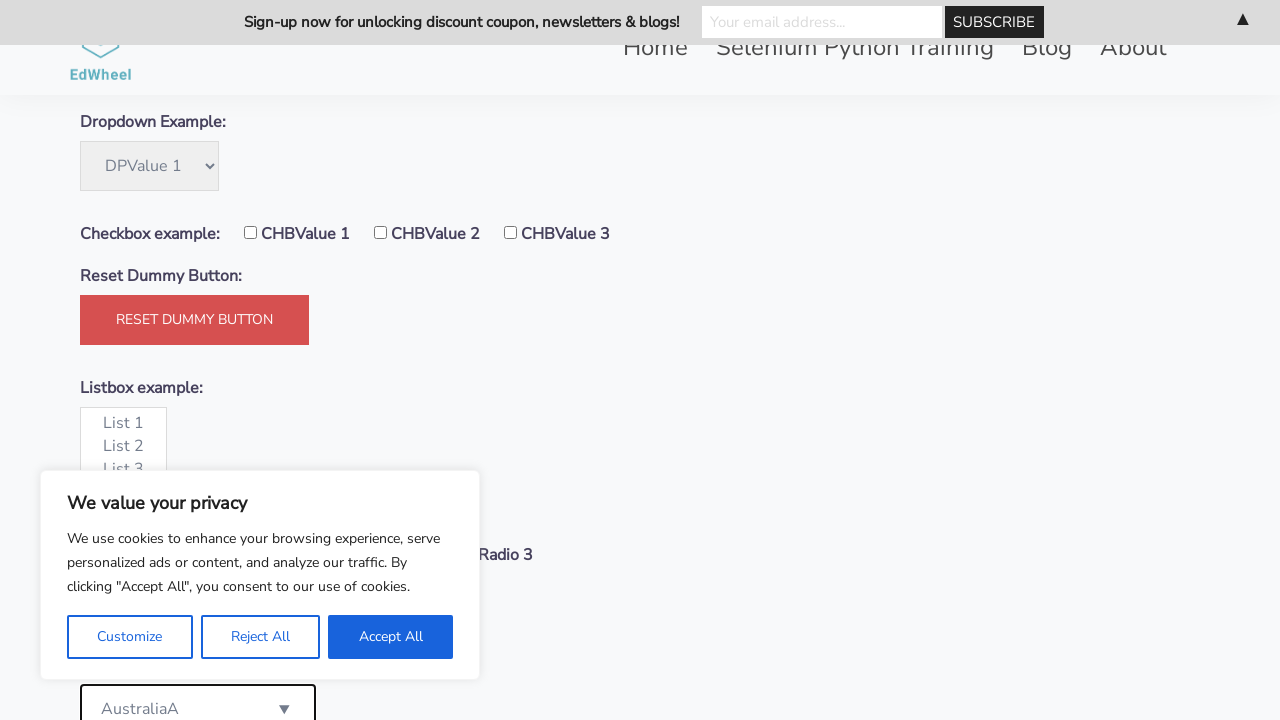

Auto-suggestion dropdown click failed, waited 15 seconds on #countrySuggestion > option:first-child
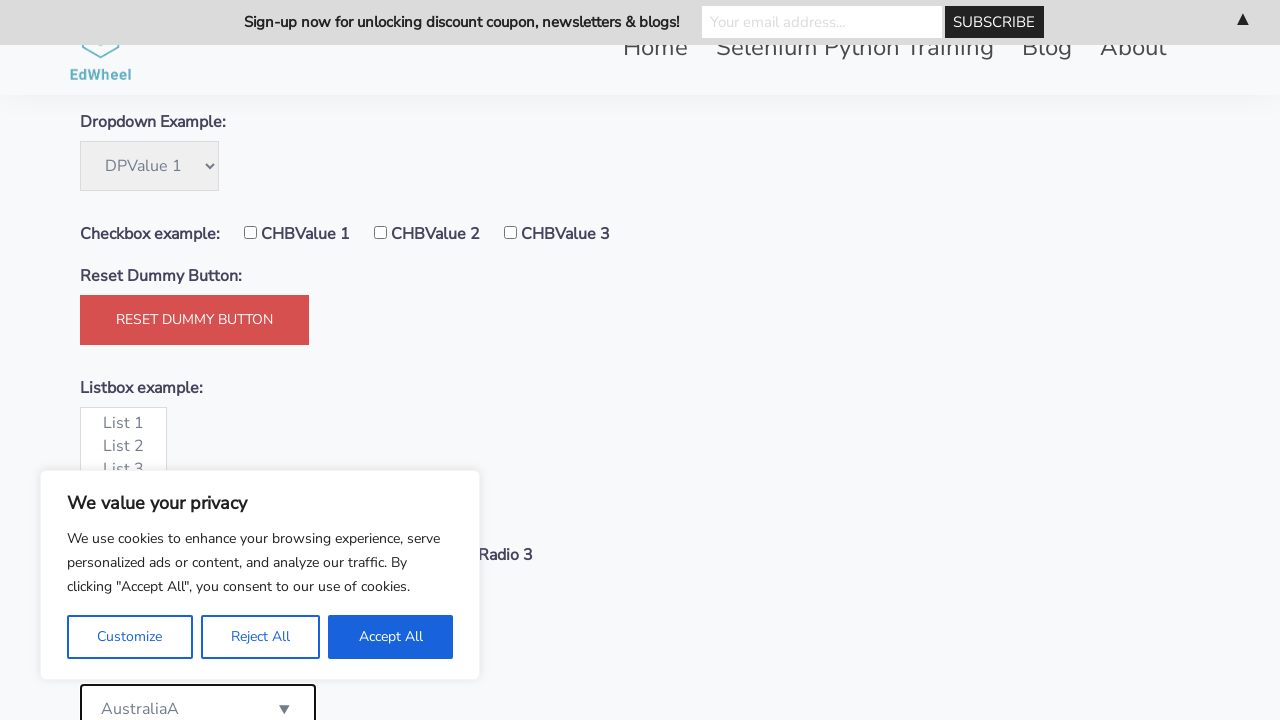

Clicked switch tab button to open new tab at (150, 360) on #switchTabButton
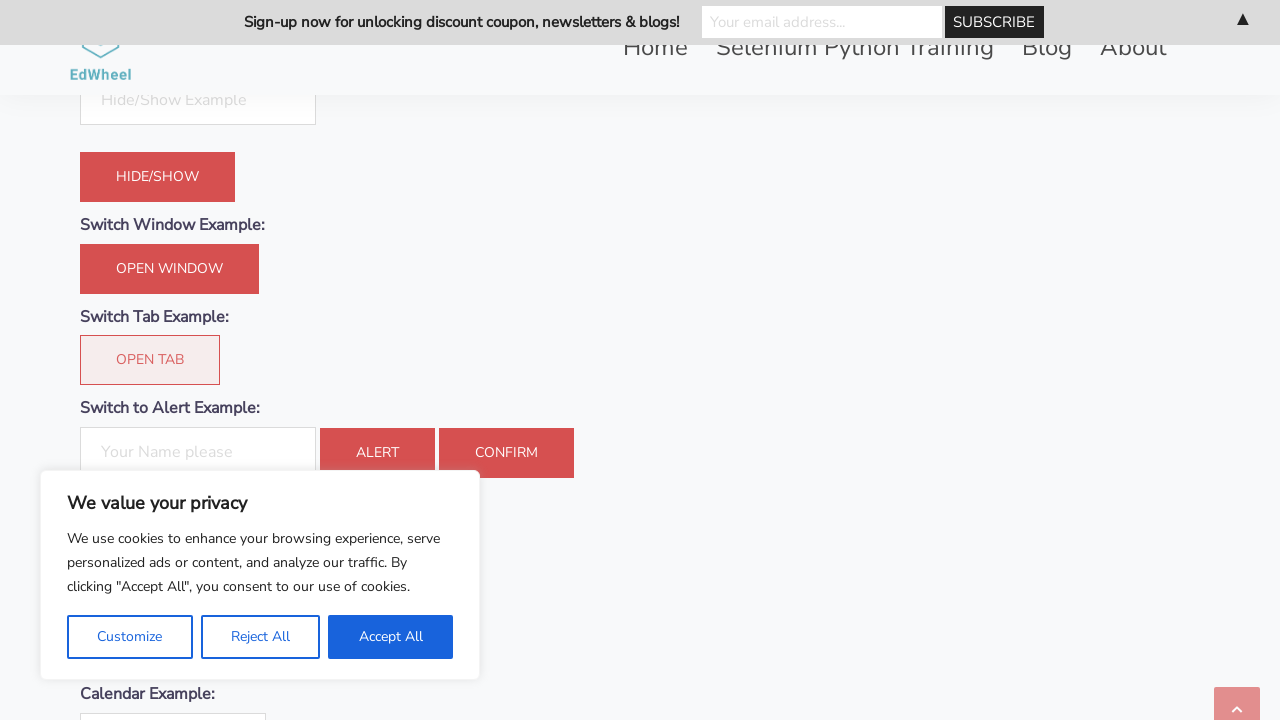

New tab loaded and ready
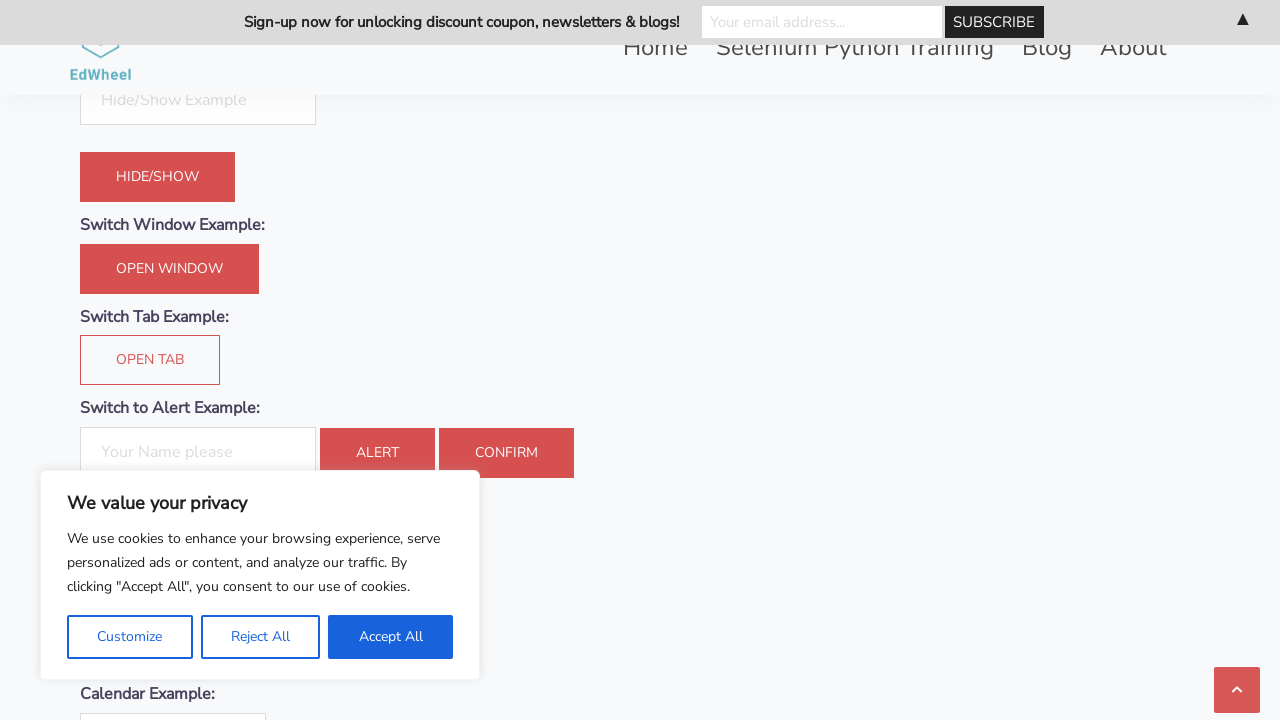

Retrieved new tab title: 
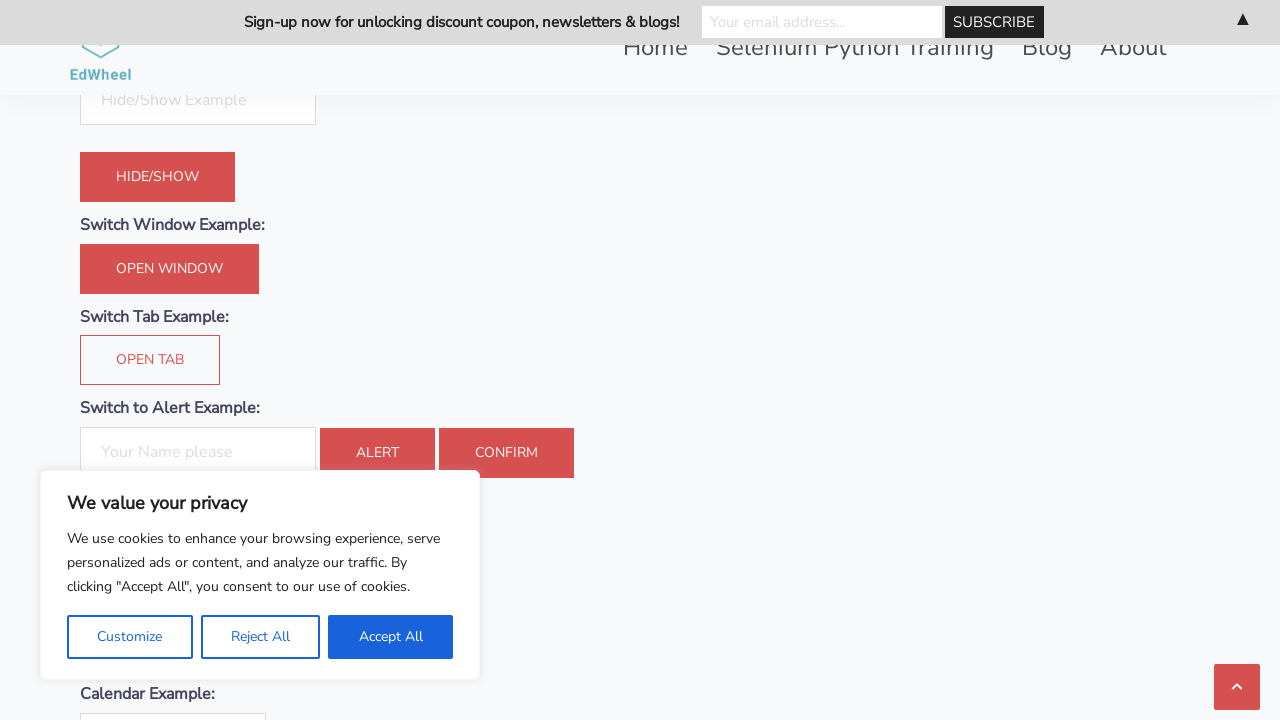

Retrieved original tab title: Selenium Practice - Selenium Python Online Training
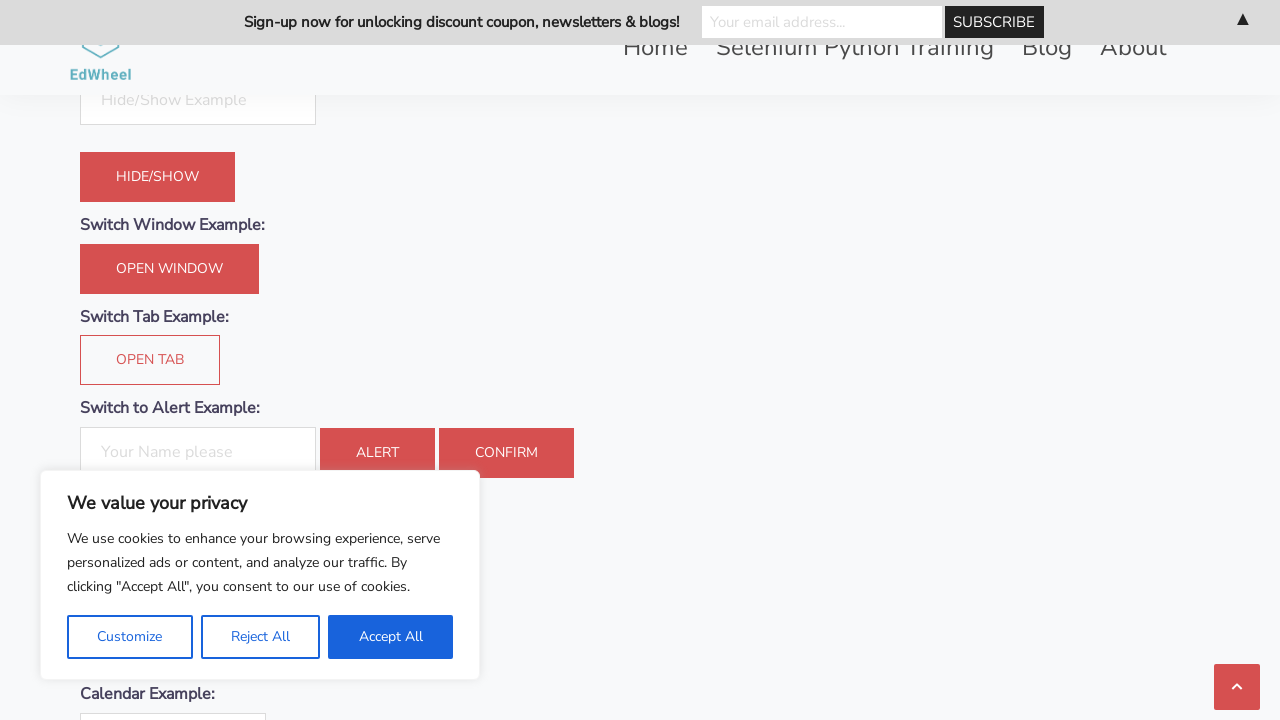

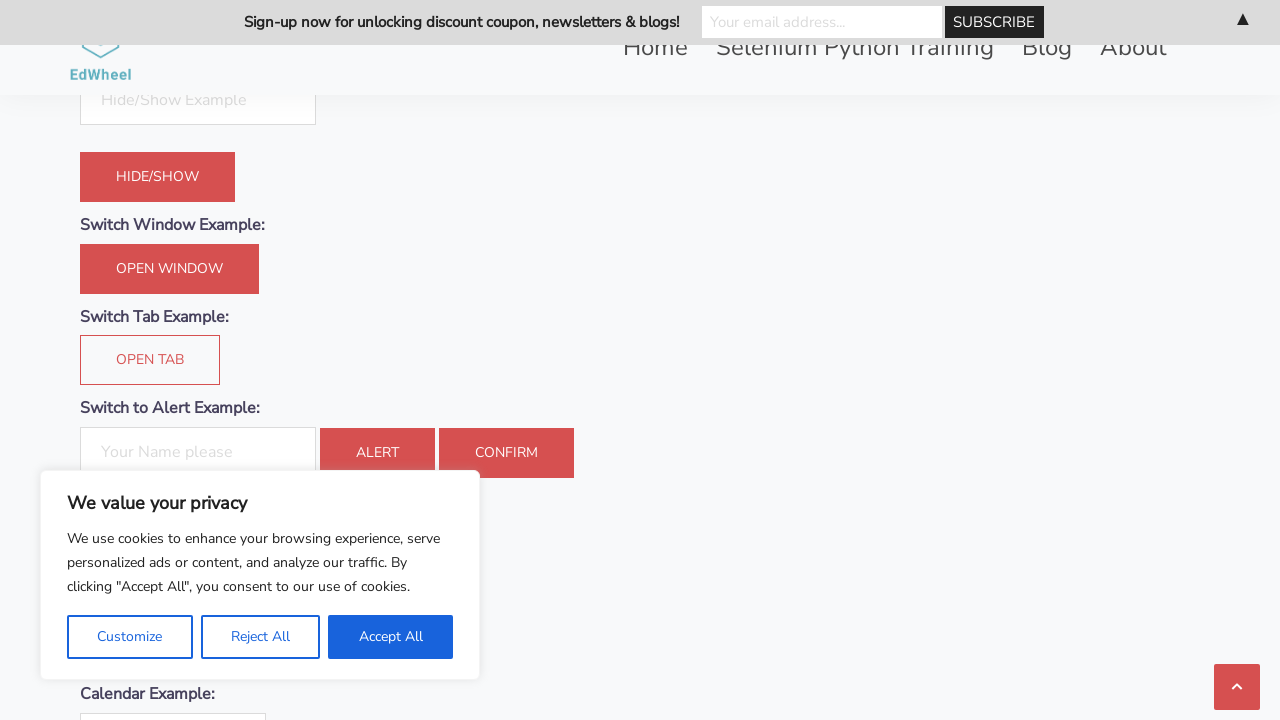